Tests a text box form by filling in full name, email, current address, and permanent address fields, then submitting the form and verifying the output displays correctly.

Starting URL: https://demoqa.com/text-box

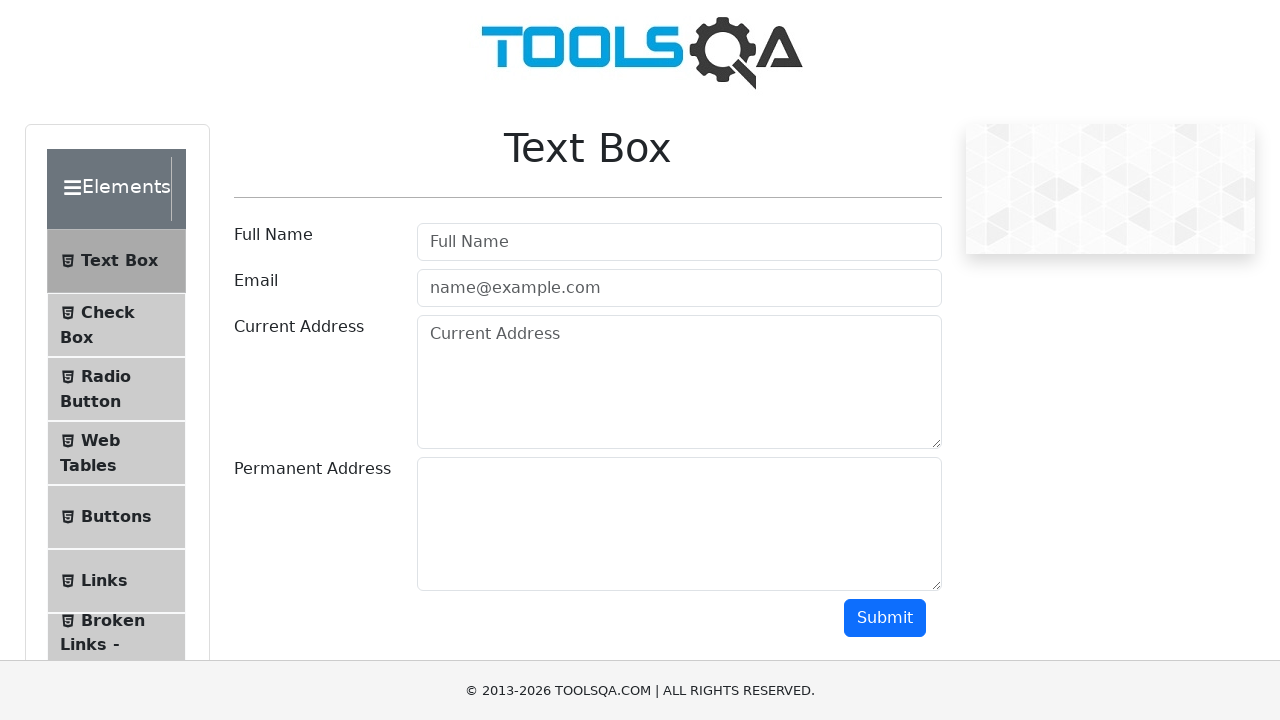

Scrolled down 380px to view the form
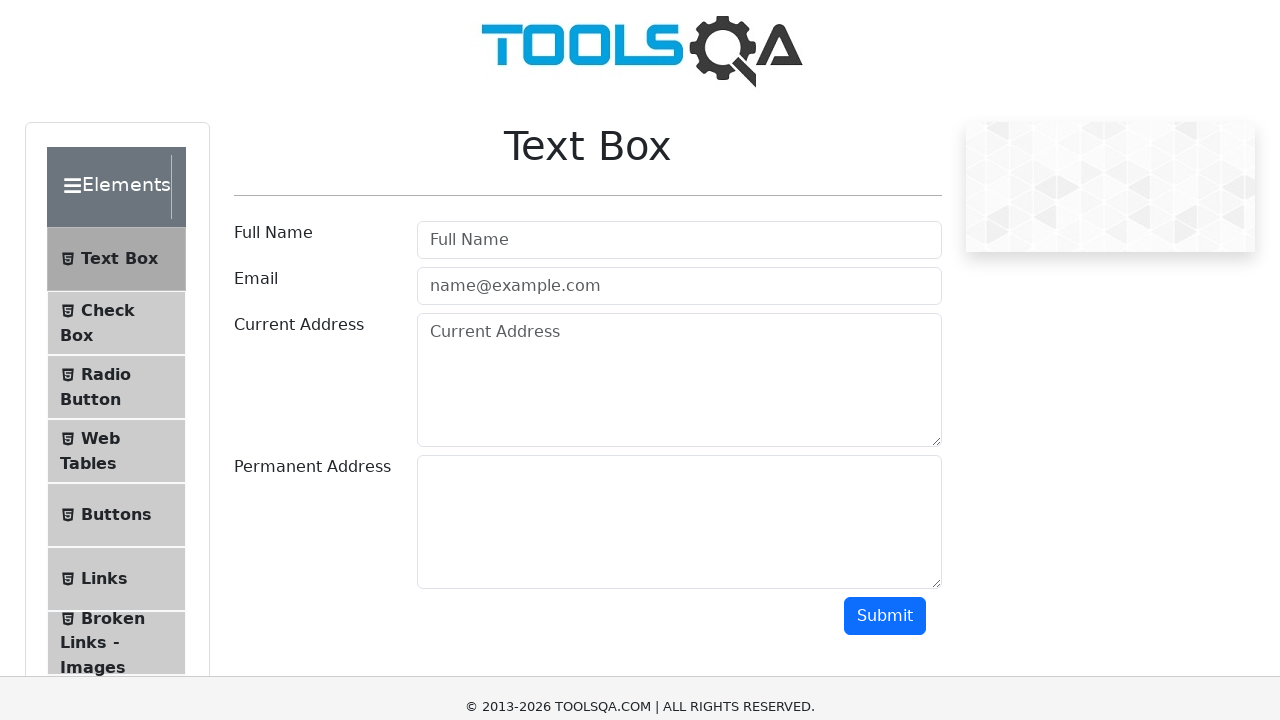

Clicked on Full Name field at (679, 242) on #userName
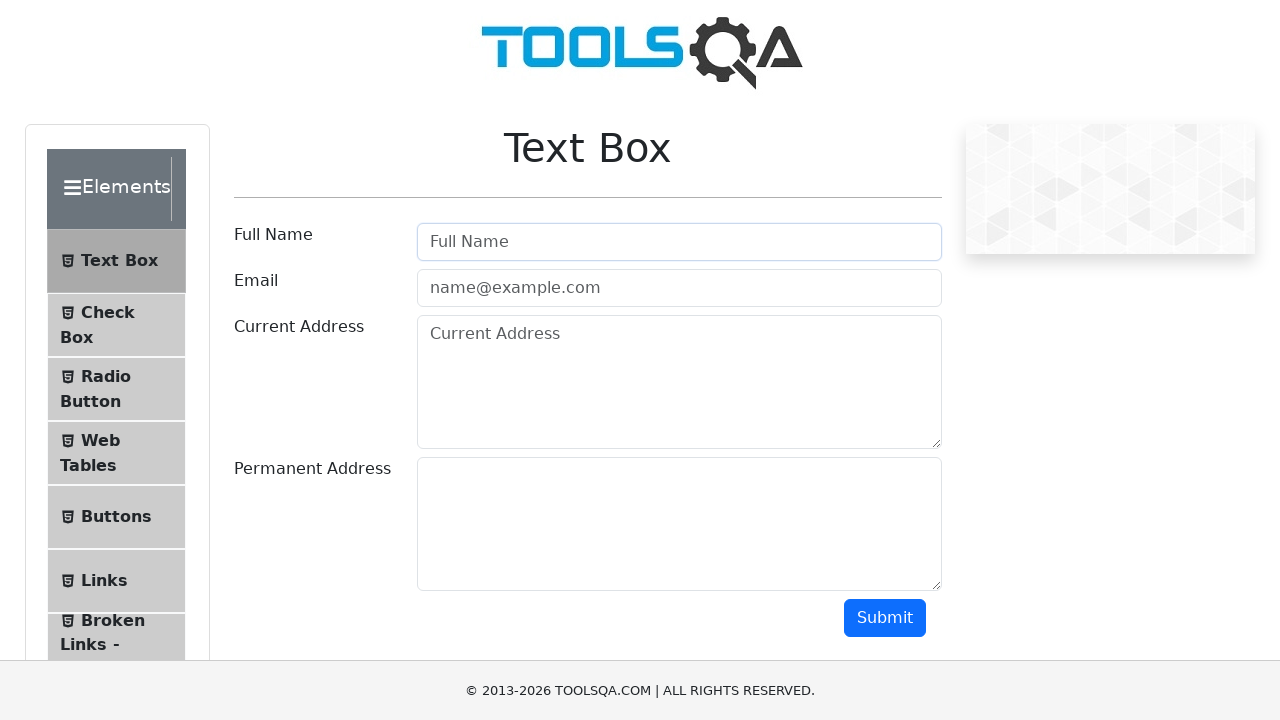

Filled Full Name field with 'My Test Name?' on #userName
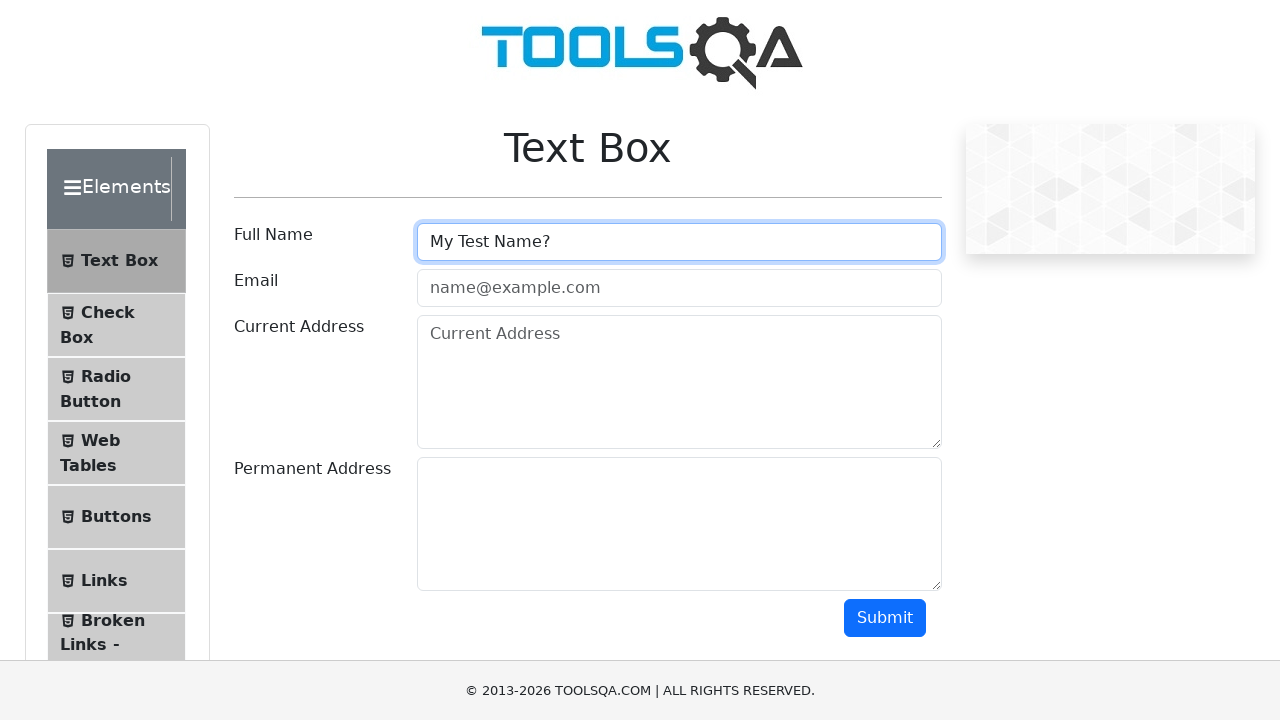

Clicked on Email field at (679, 288) on #userEmail
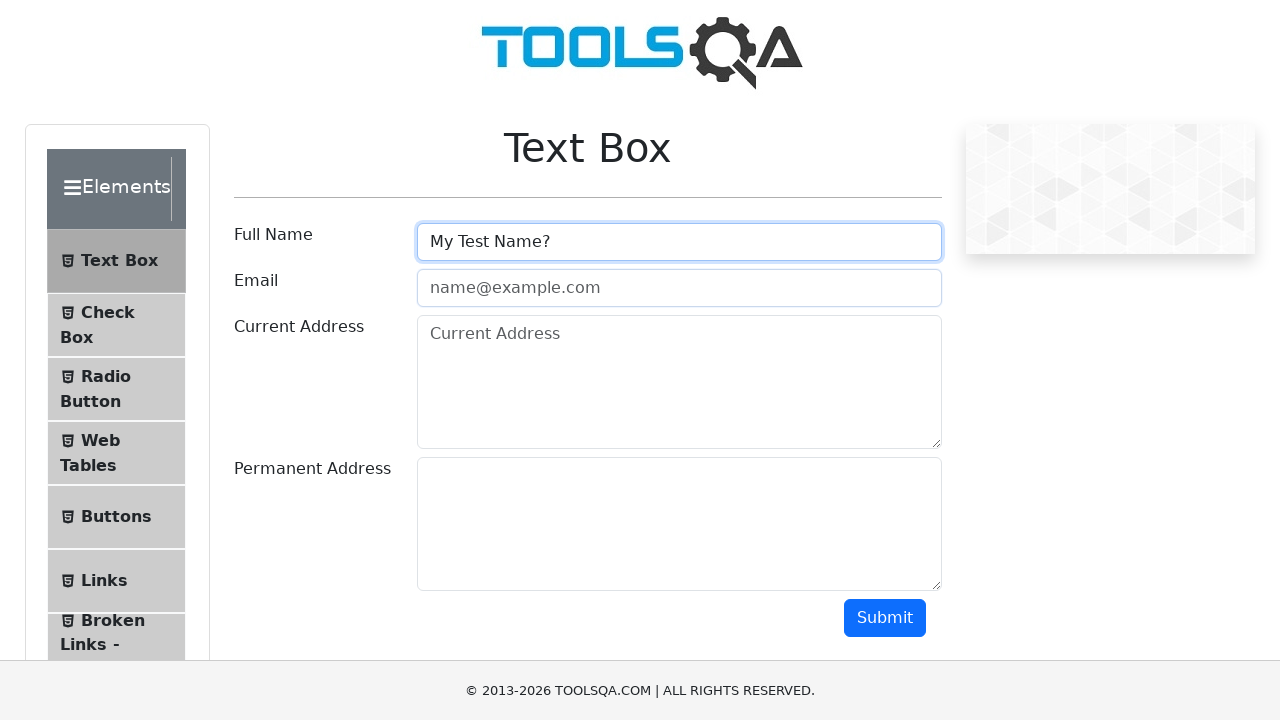

Filled Email field with 'example@gmail.yt' on #userEmail
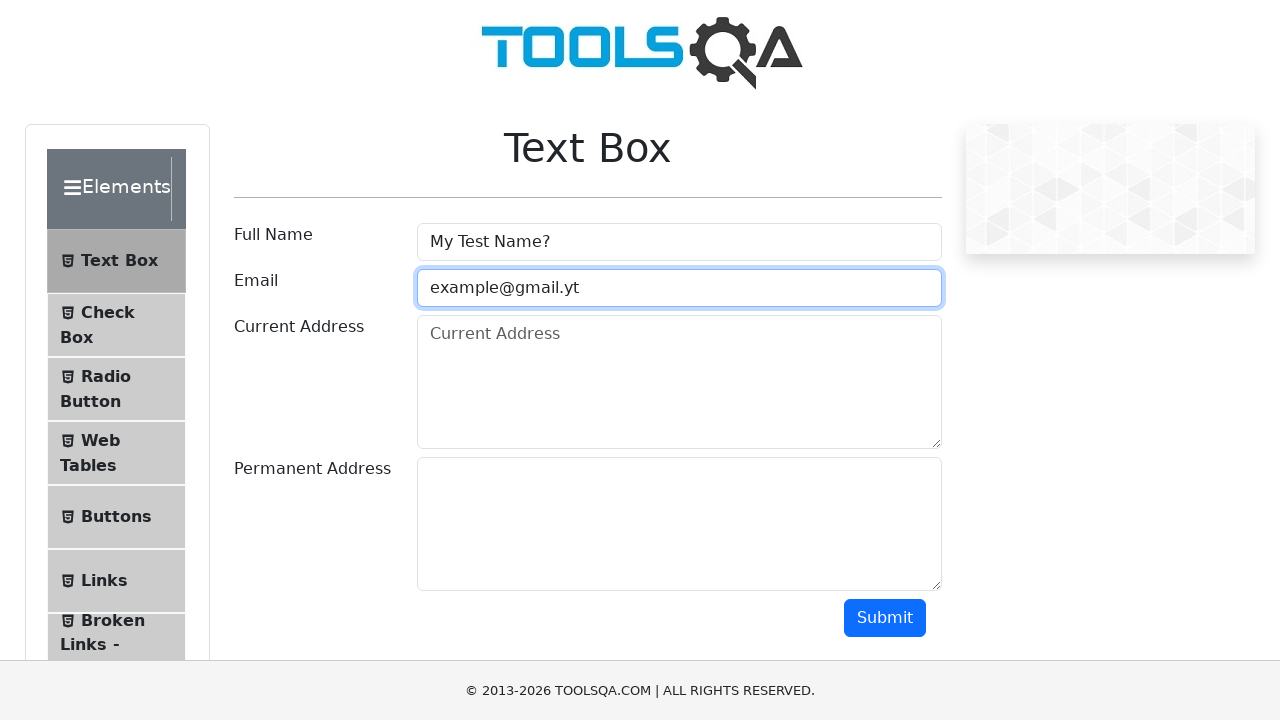

Clicked on Current Address field at (679, 382) on #currentAddress
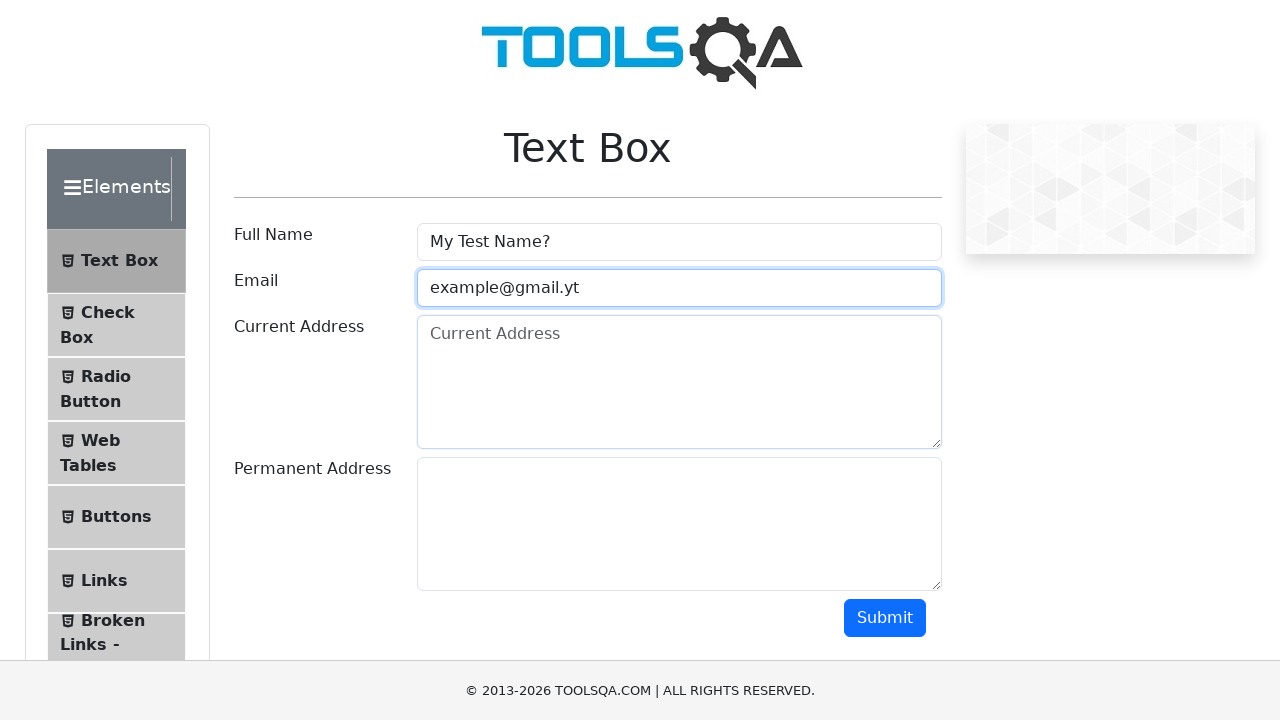

Filled Current Address field with 'Adress, 14 street' on #currentAddress
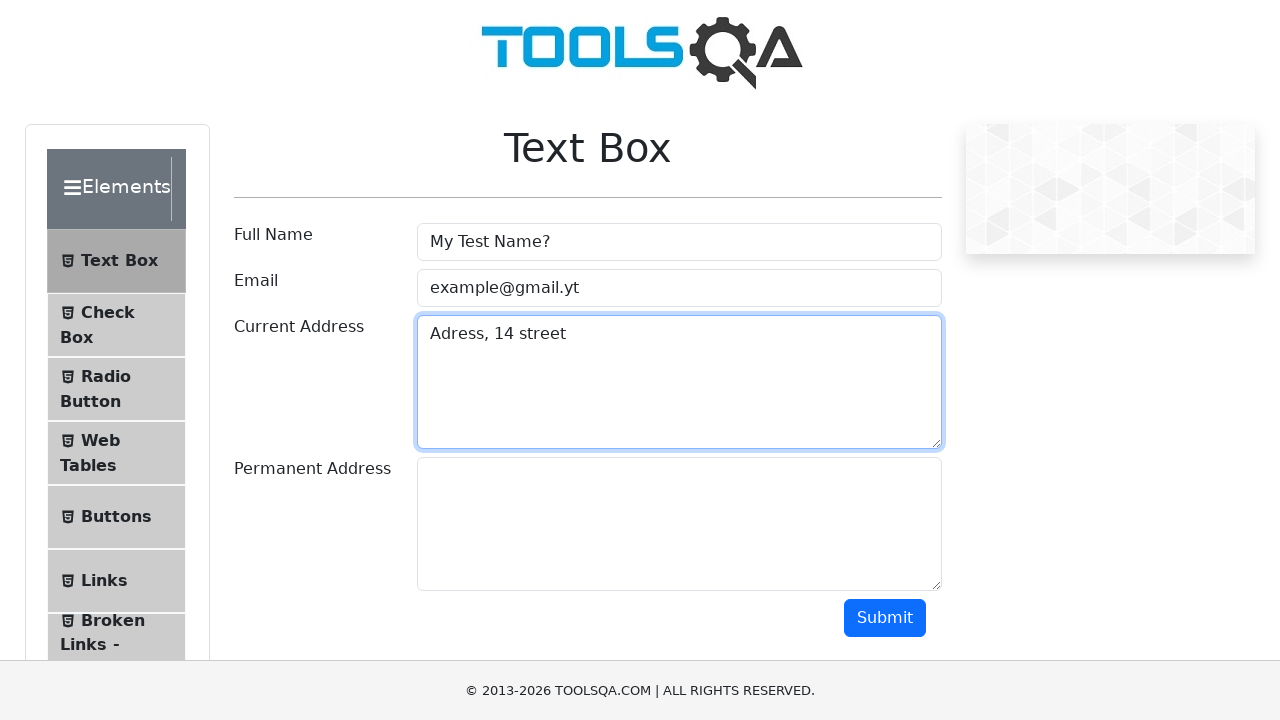

Clicked on Permanent Address field at (679, 524) on #permanentAddress
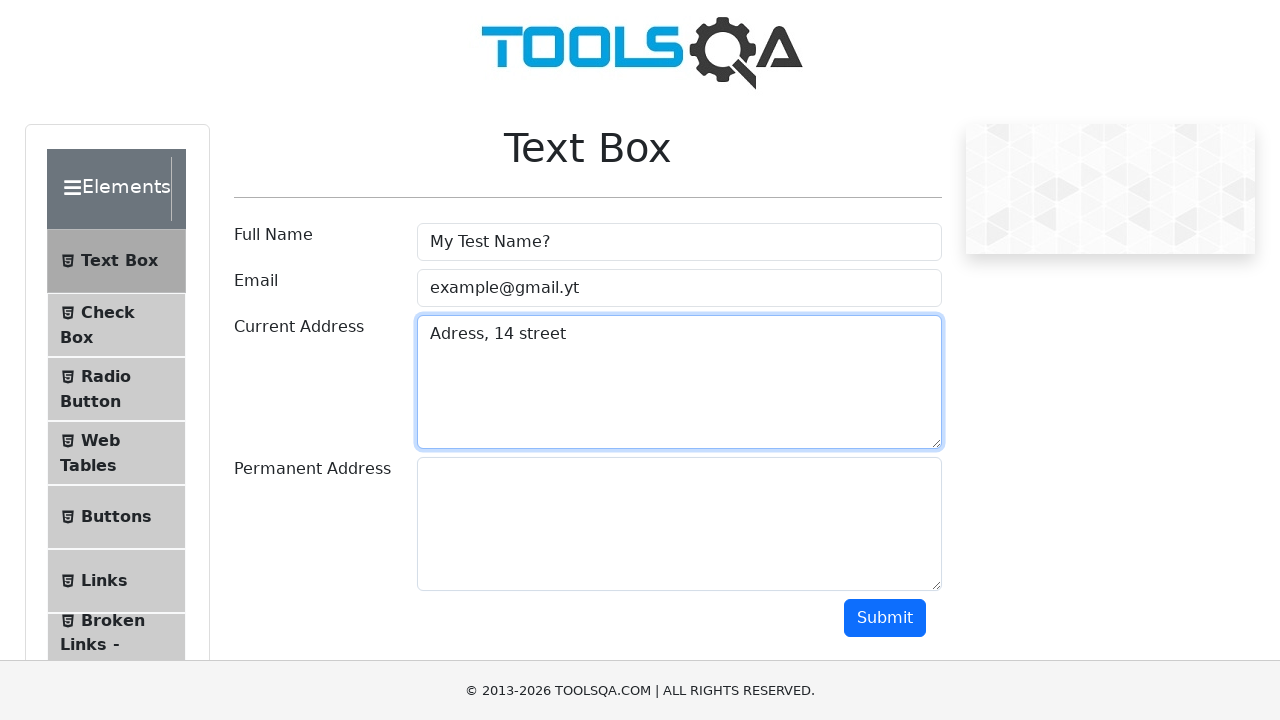

Filled Permanent Address field with 'New Adress street' on #permanentAddress
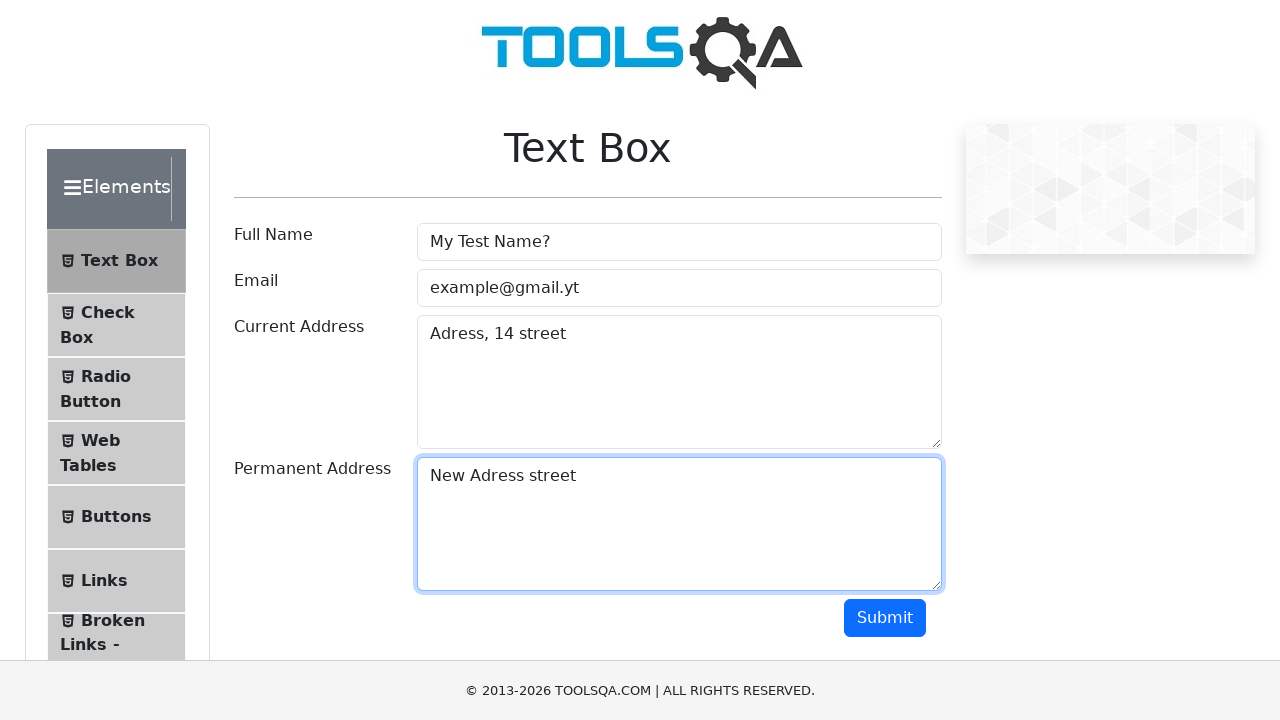

Clicked Submit button to submit the form at (885, 618) on #submit
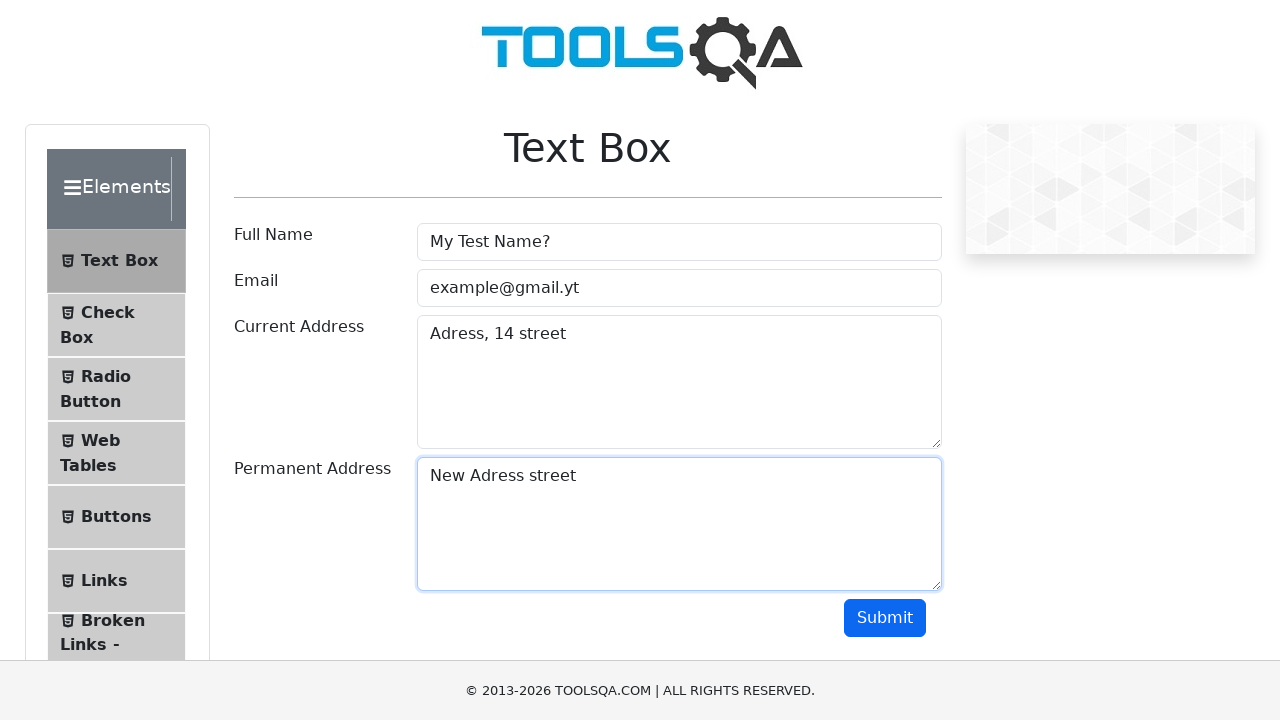

Form submission output container loaded and verified
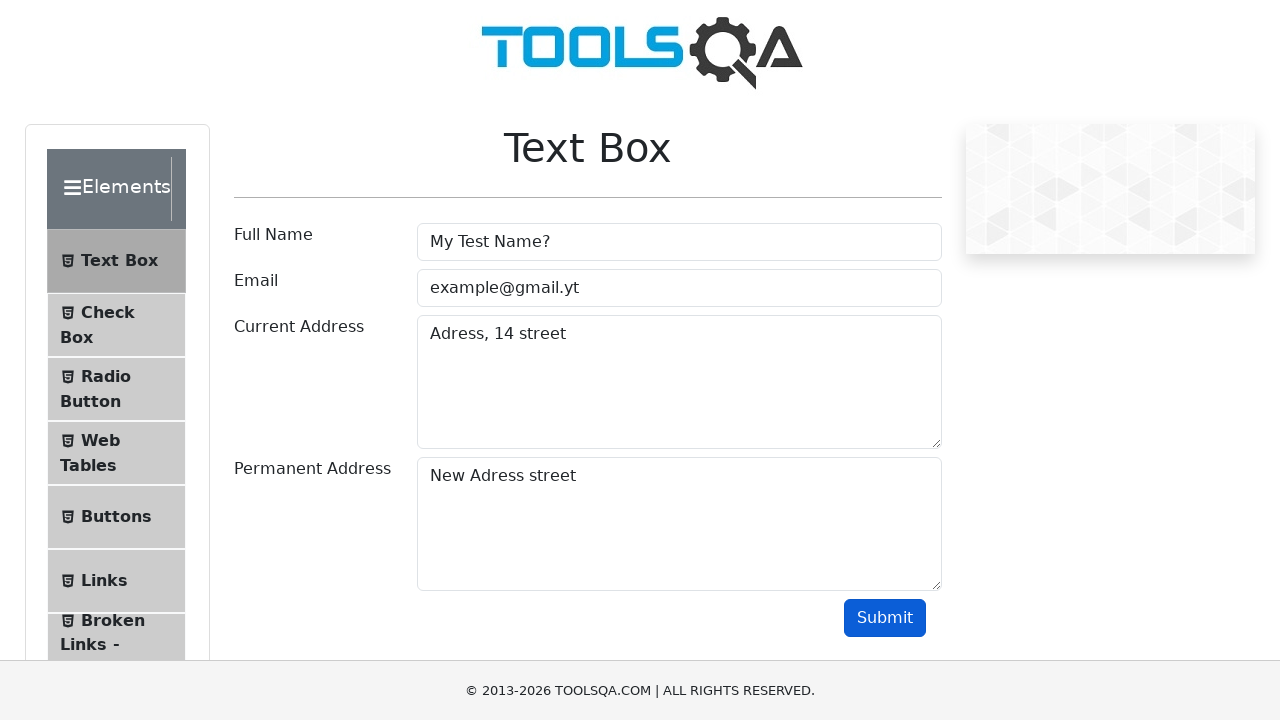

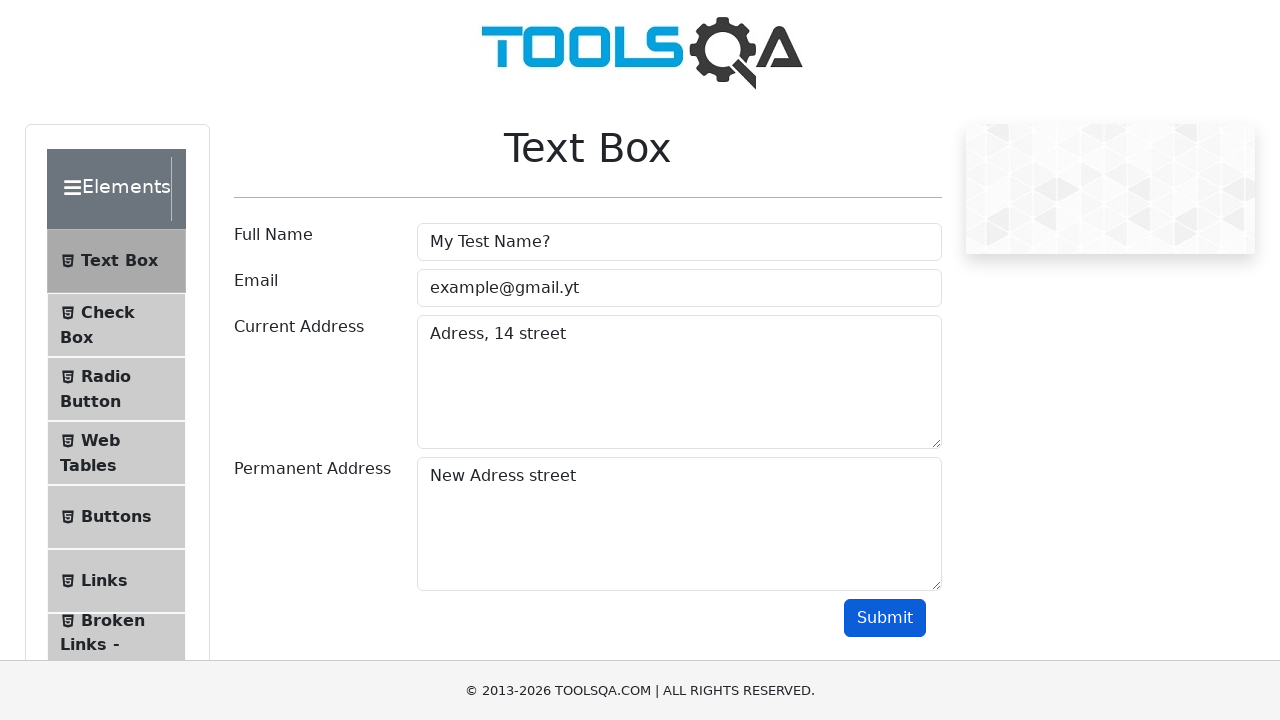